Tests that todo data persists after page reload by creating items, checking one, and reloading

Starting URL: https://demo.playwright.dev/todomvc

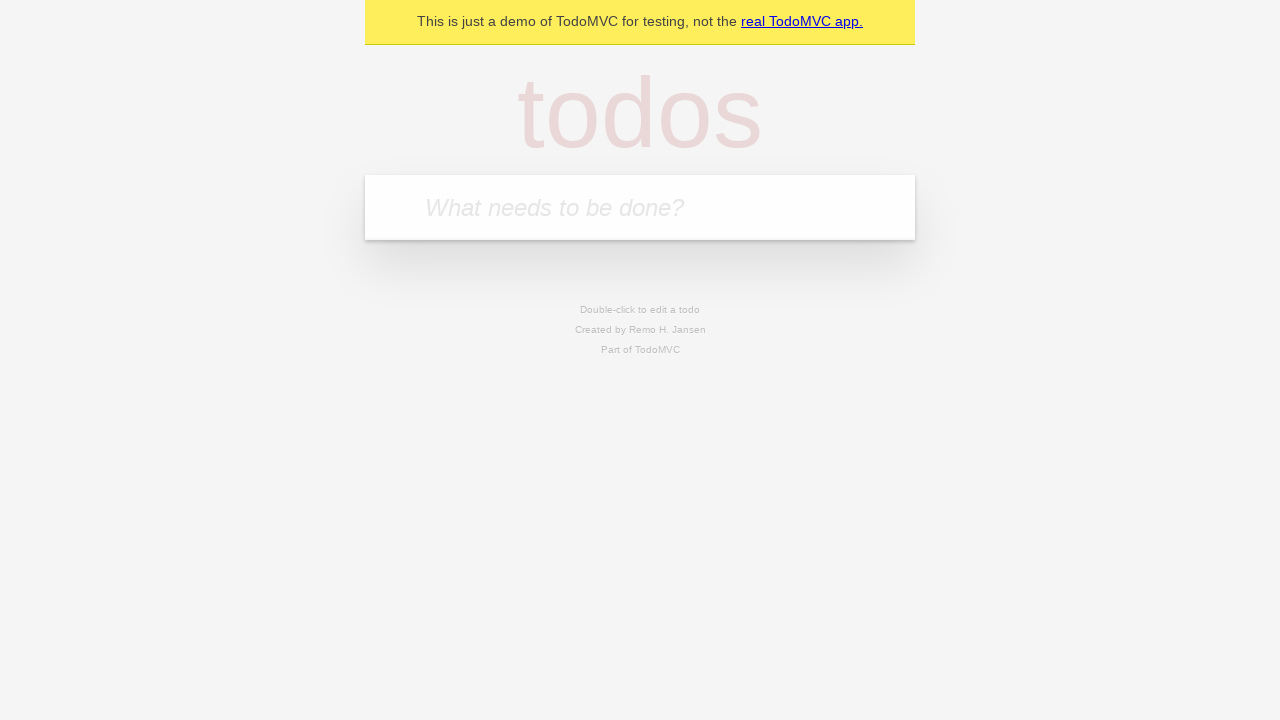

Filled first todo item with 'buy some cheese' on internal:attr=[placeholder="What needs to be done?"i]
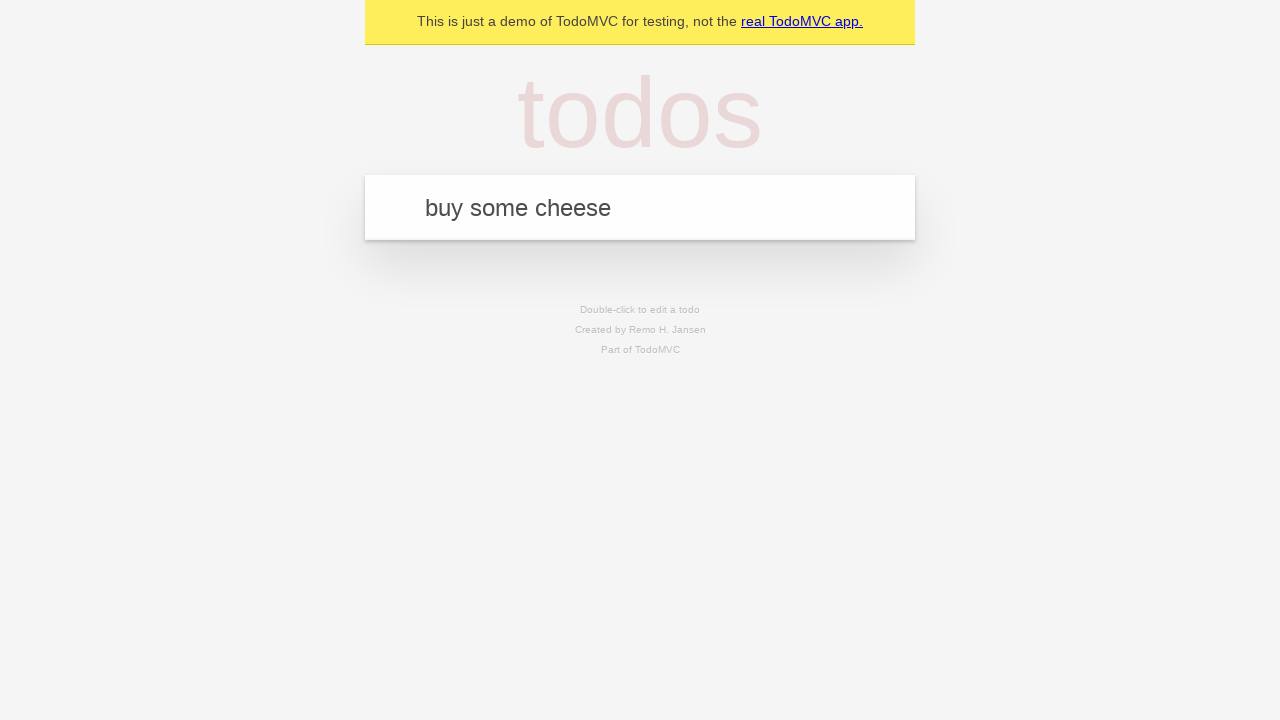

Pressed Enter to create first todo item on internal:attr=[placeholder="What needs to be done?"i]
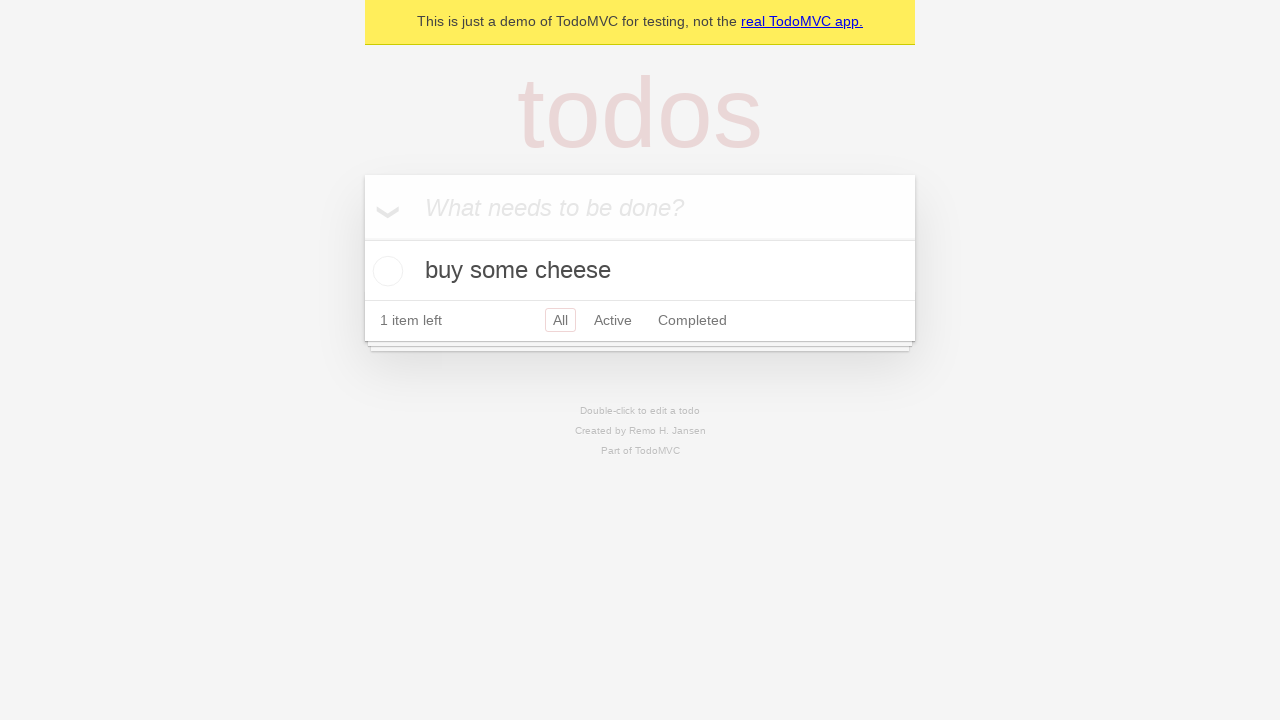

Filled second todo item with 'feed the cat' on internal:attr=[placeholder="What needs to be done?"i]
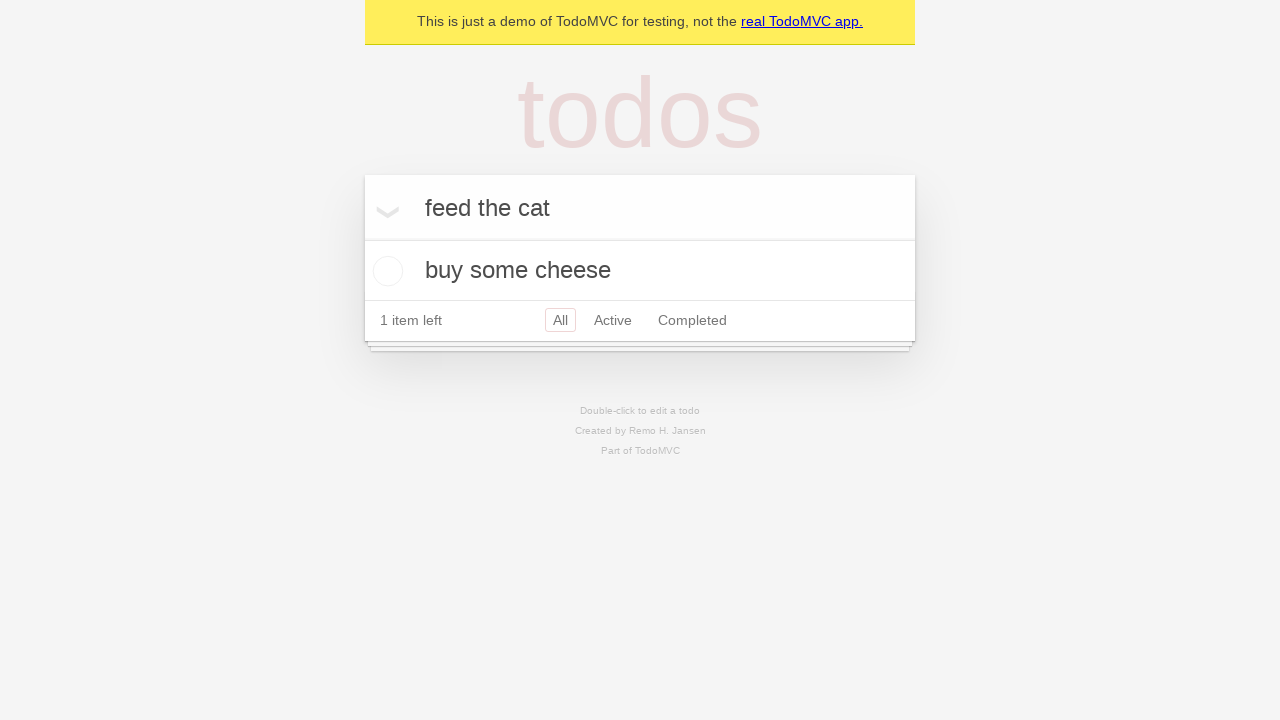

Pressed Enter to create second todo item on internal:attr=[placeholder="What needs to be done?"i]
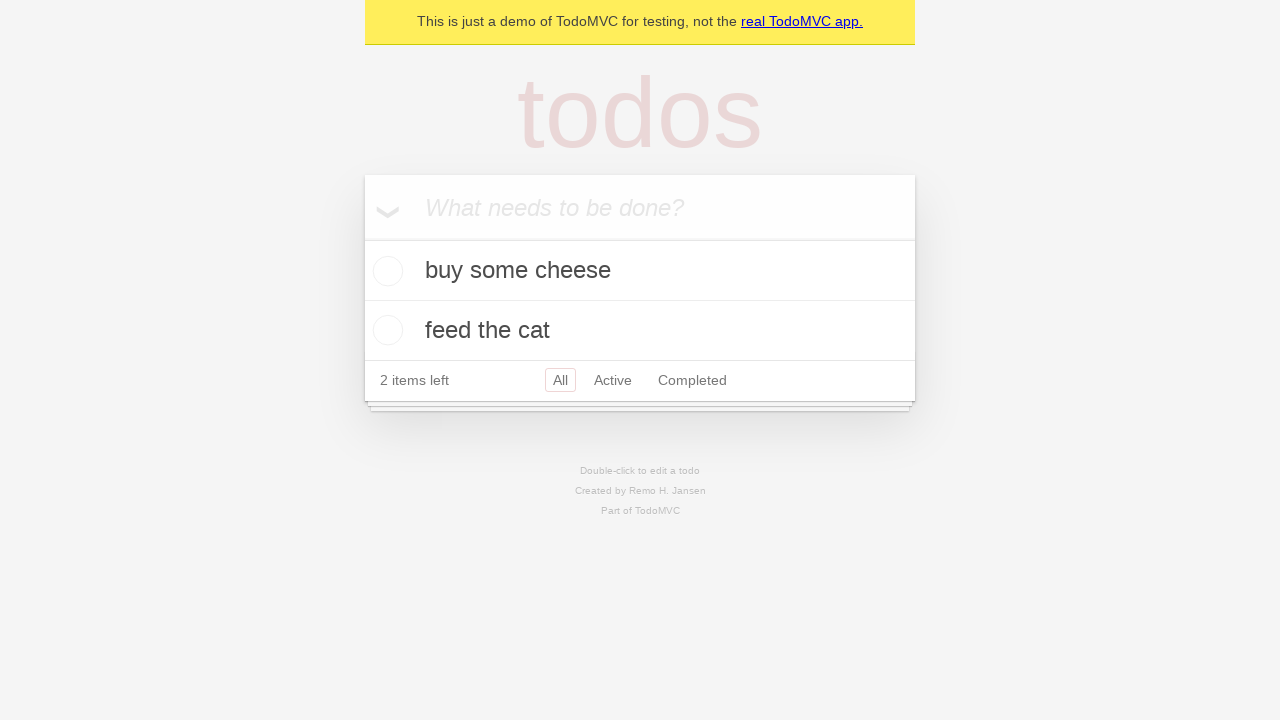

Located all todo items
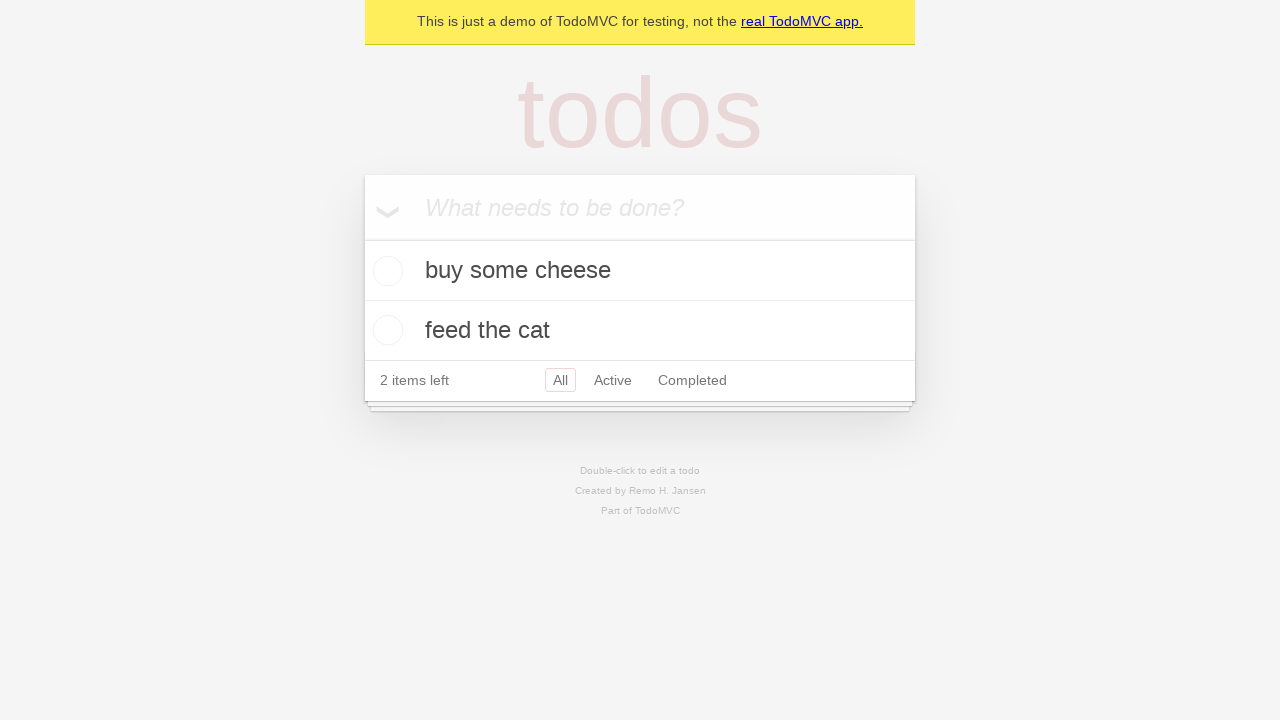

Located checkbox for first todo item
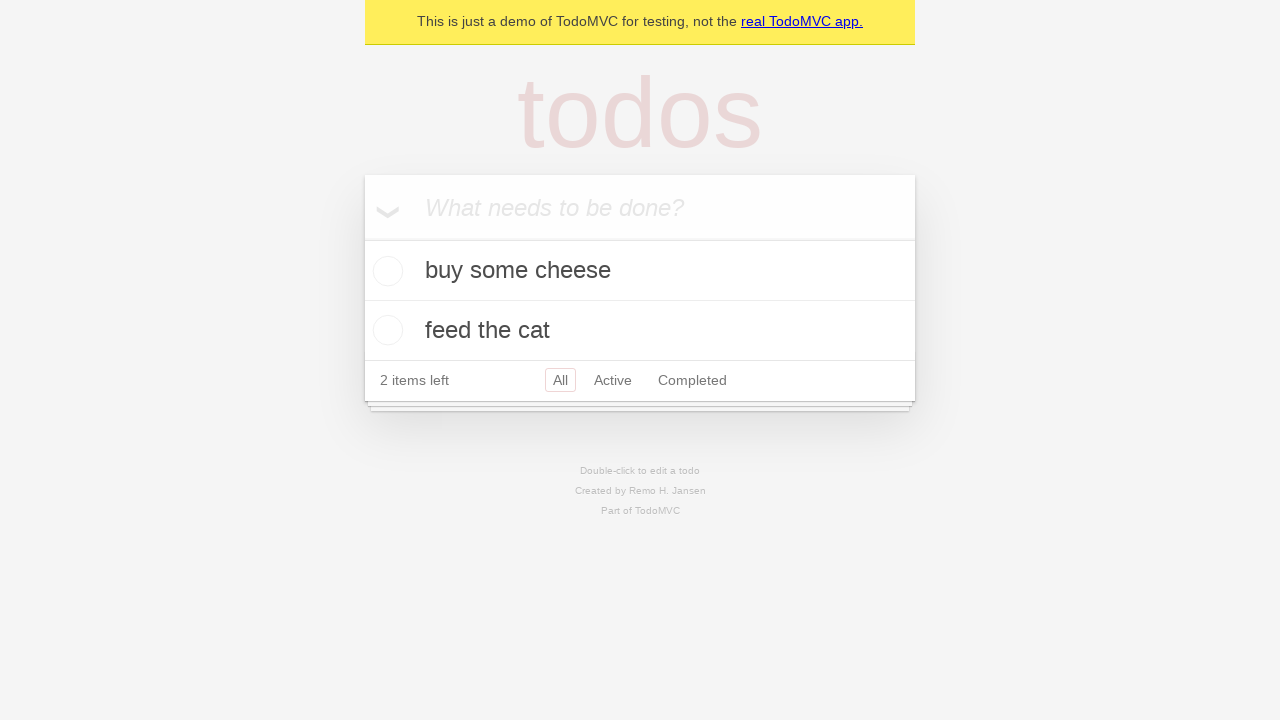

Checked the first todo item at (385, 271) on internal:testid=[data-testid="todo-item"s] >> nth=0 >> internal:role=checkbox
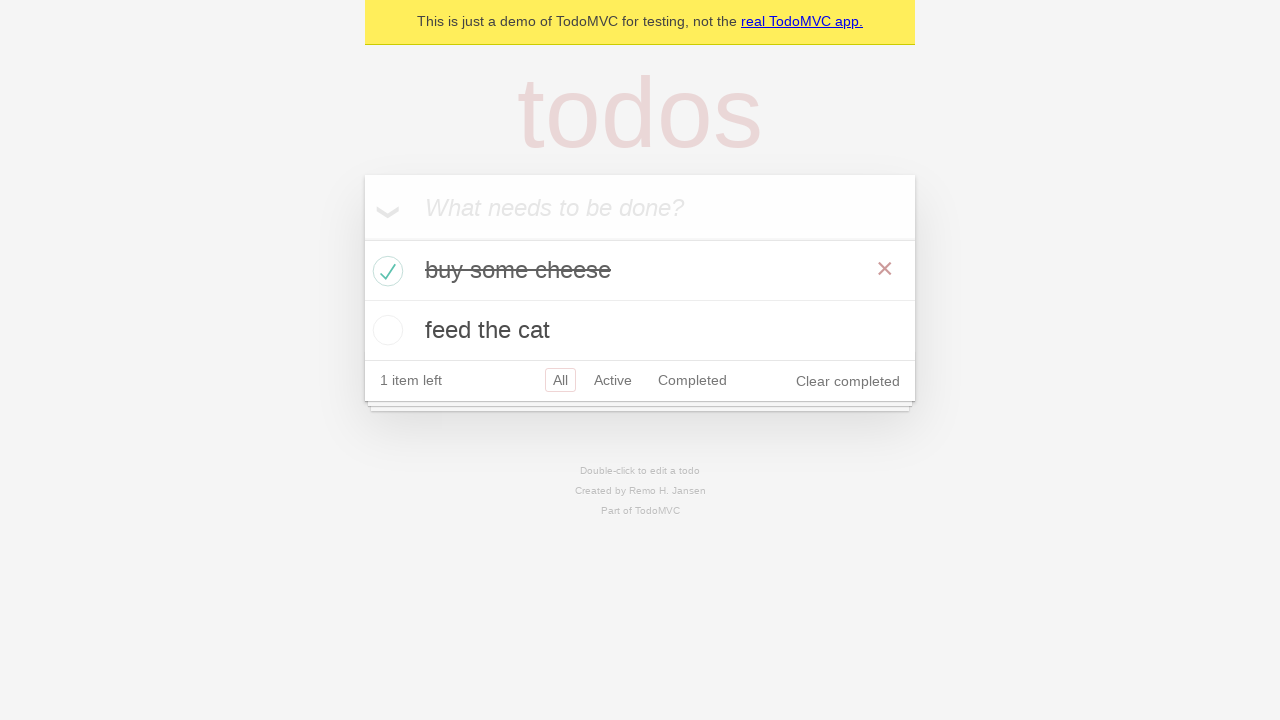

Reloaded the page to test data persistence
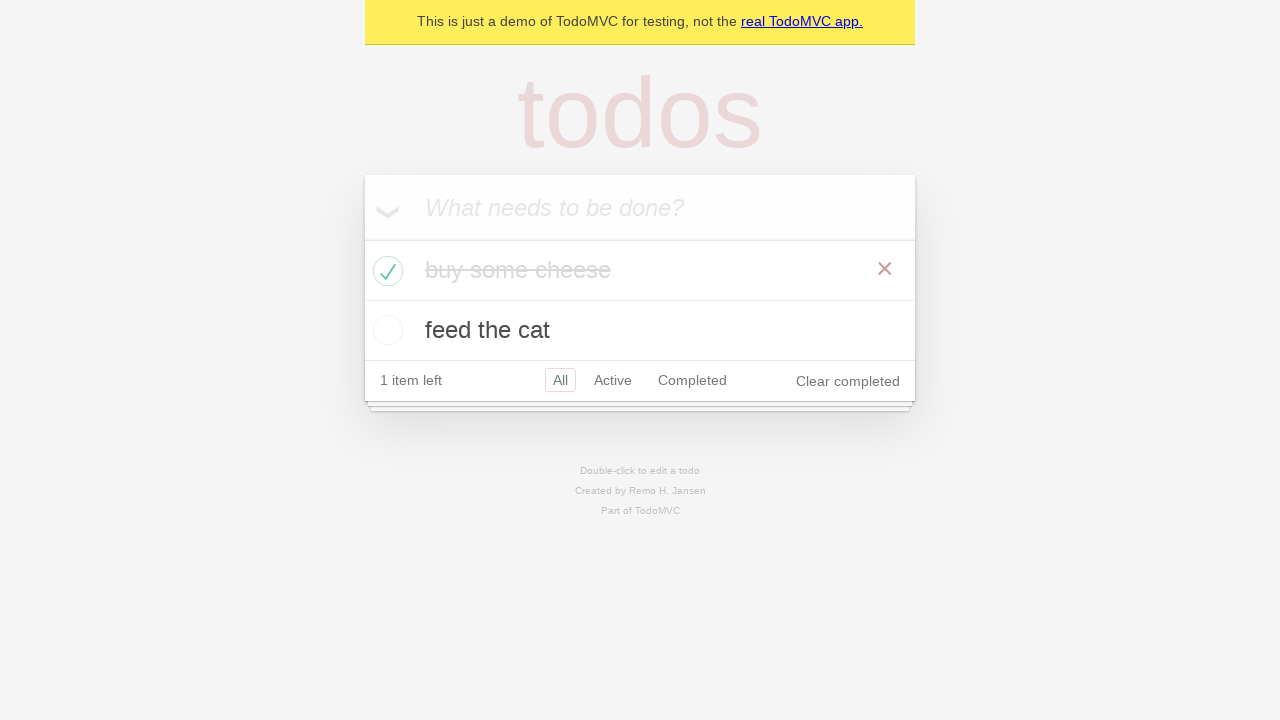

Waited for todo items to load after page reload
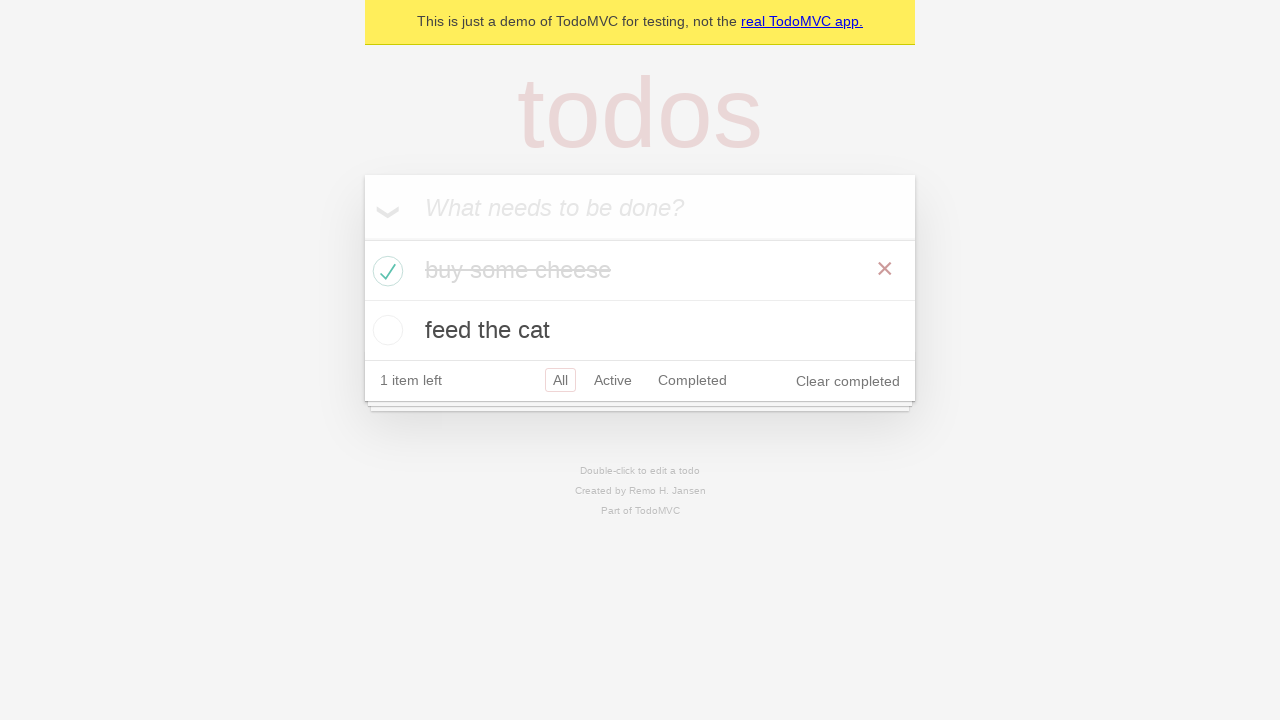

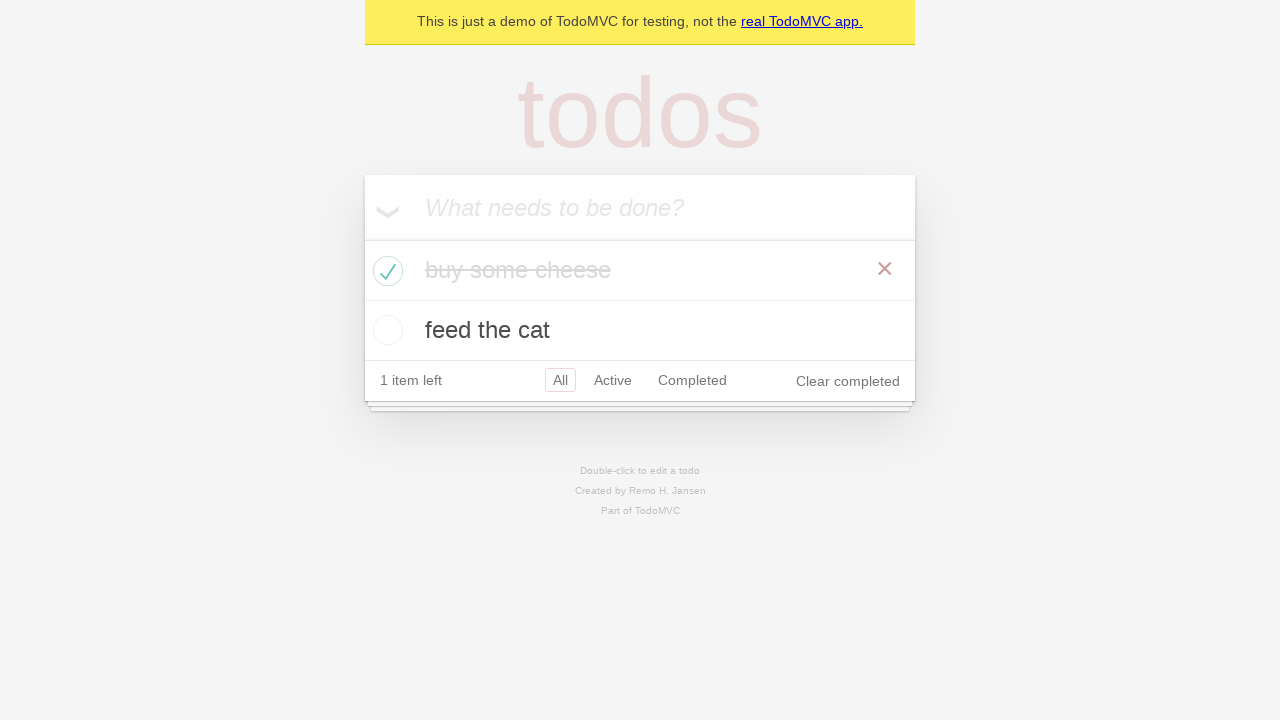